Tests radio button selection on a registration form by finding all radio button options and clicking the "Male" option

Starting URL: https://demo.automationtesting.in/Register.html

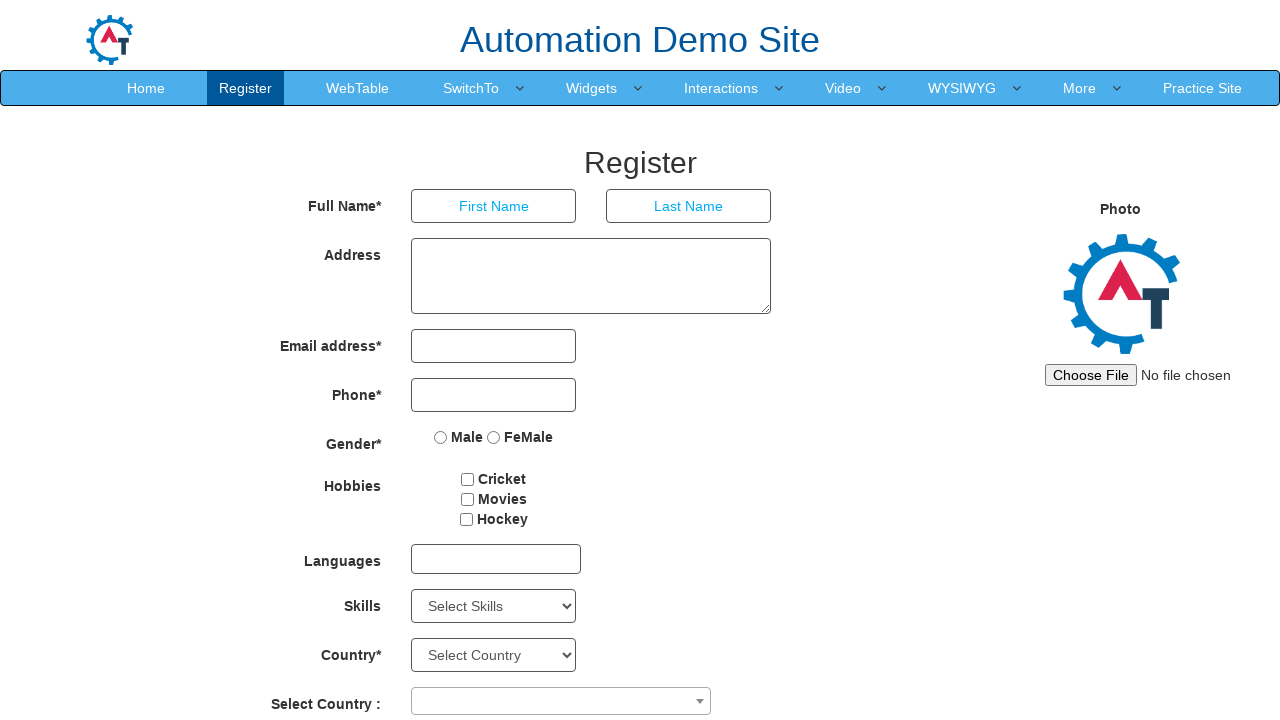

Waited for radio button options to be present
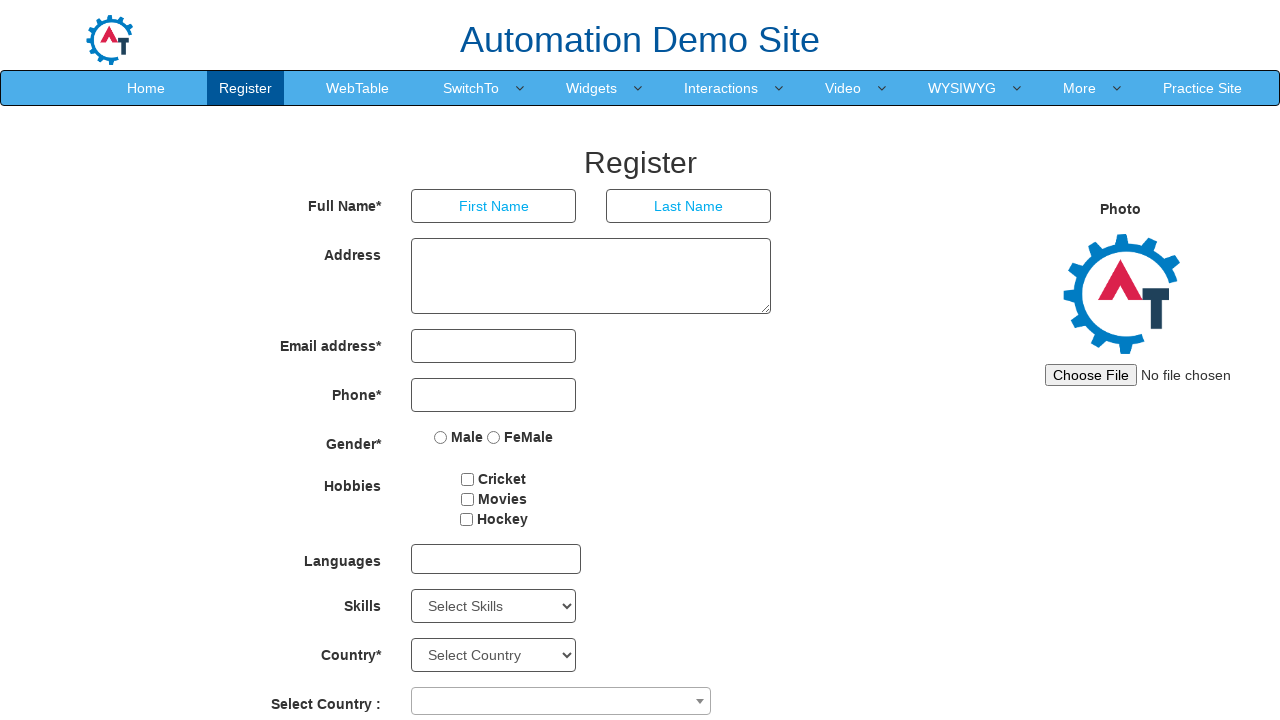

Located all radio button elements with name 'radiooptions'
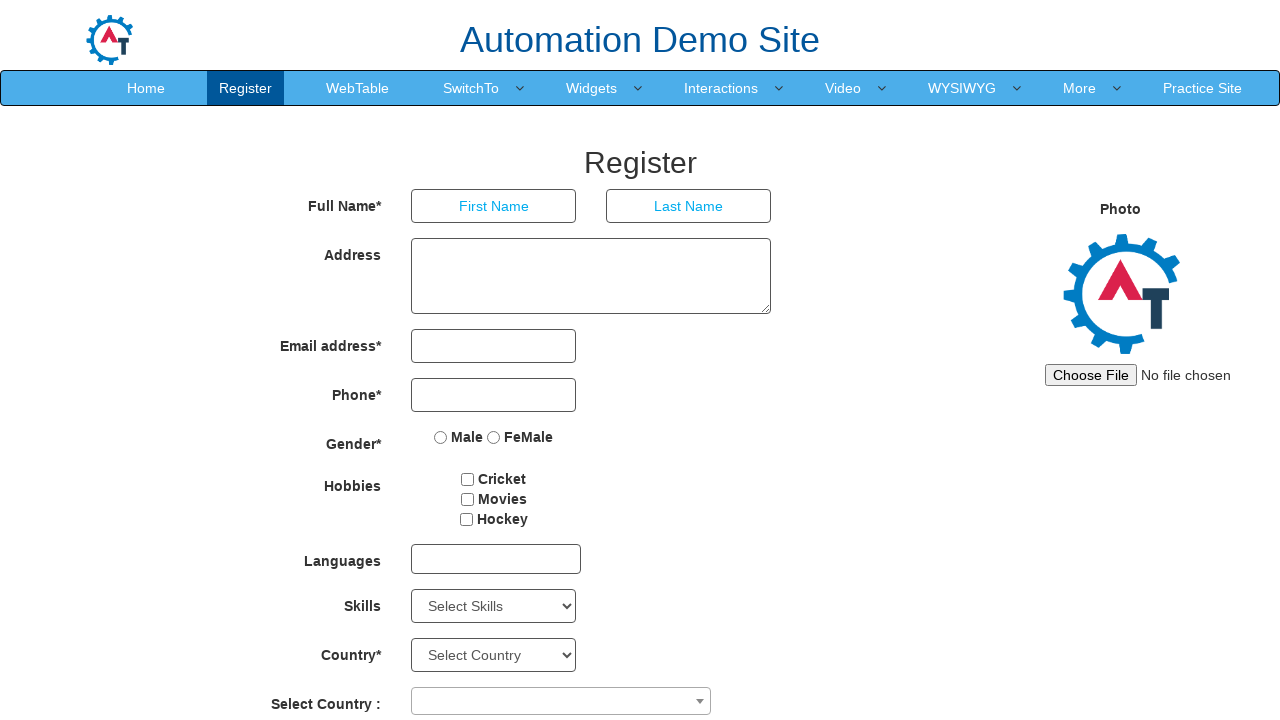

Retrieved radio button at index 0
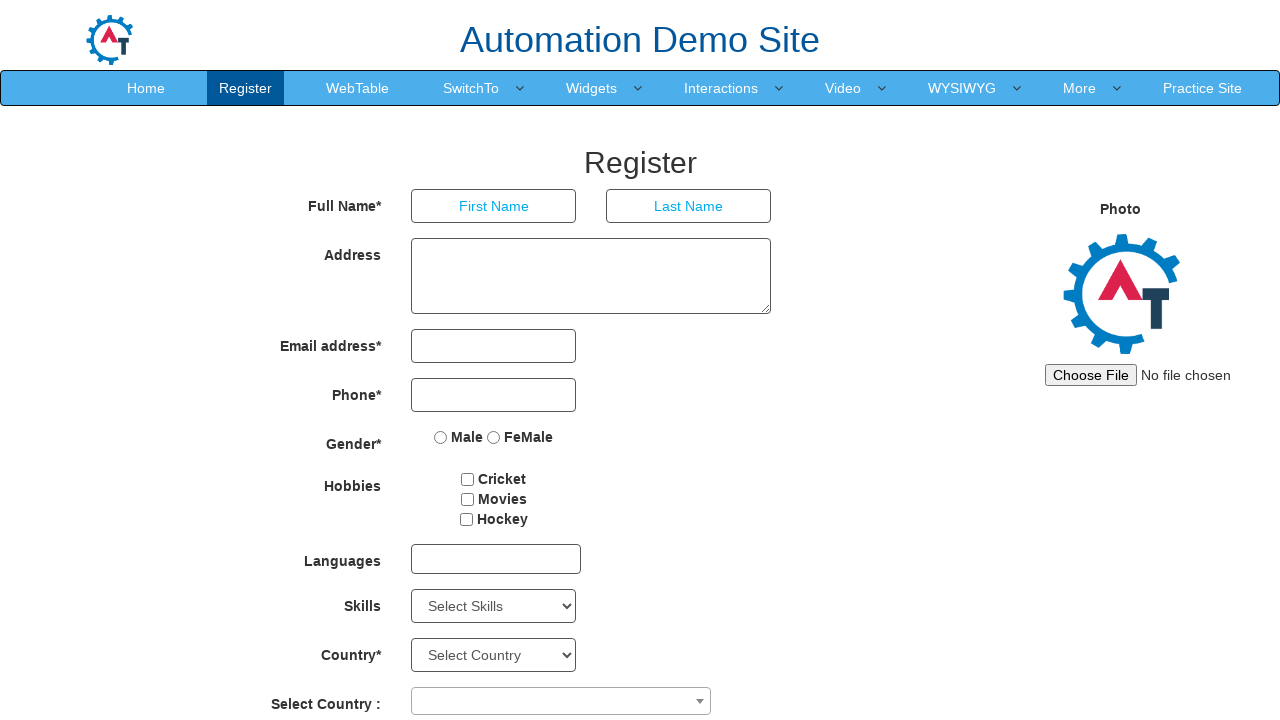

Got value attribute from radio button: Male
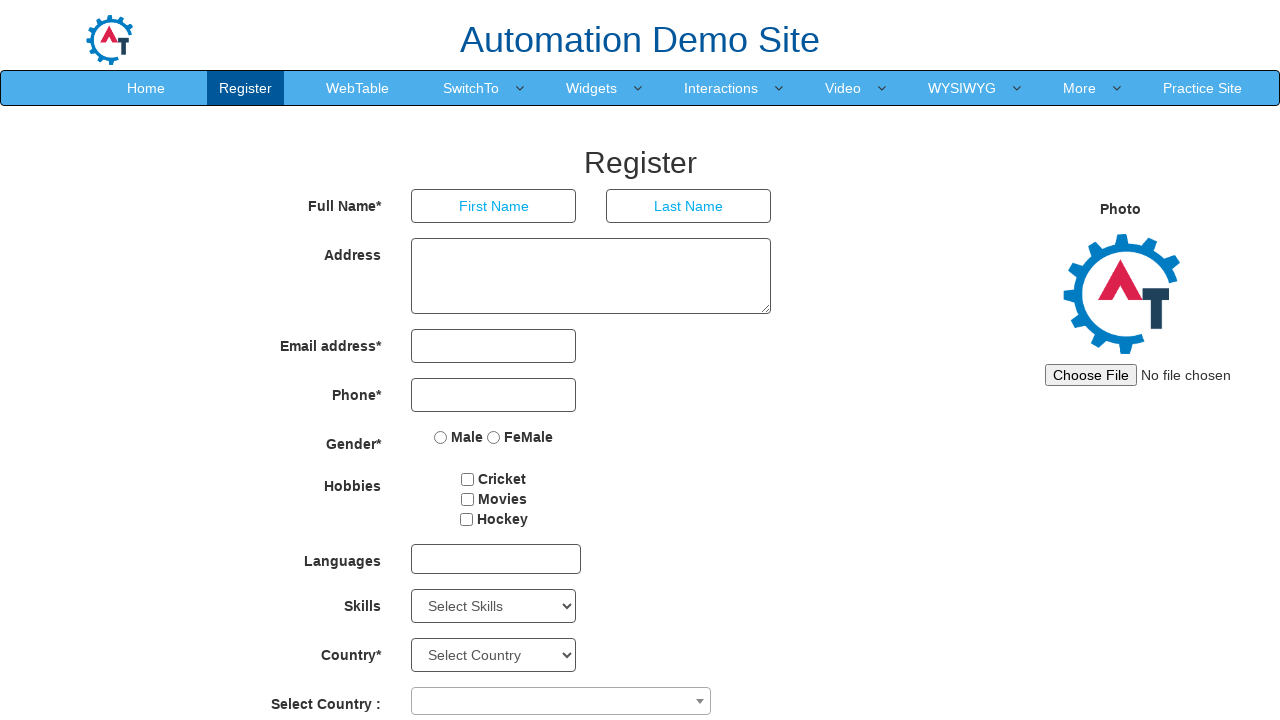

Clicked the 'Male' radio button option at (441, 437) on input[name='radiooptions'] >> nth=0
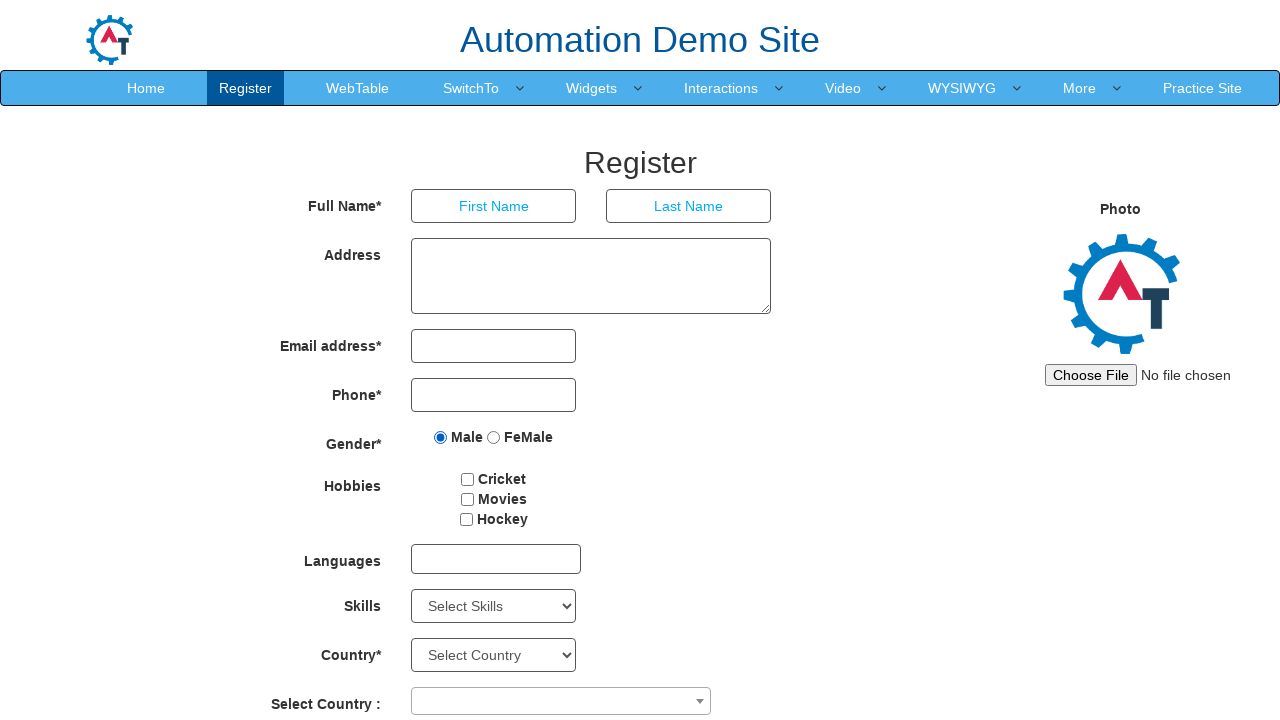

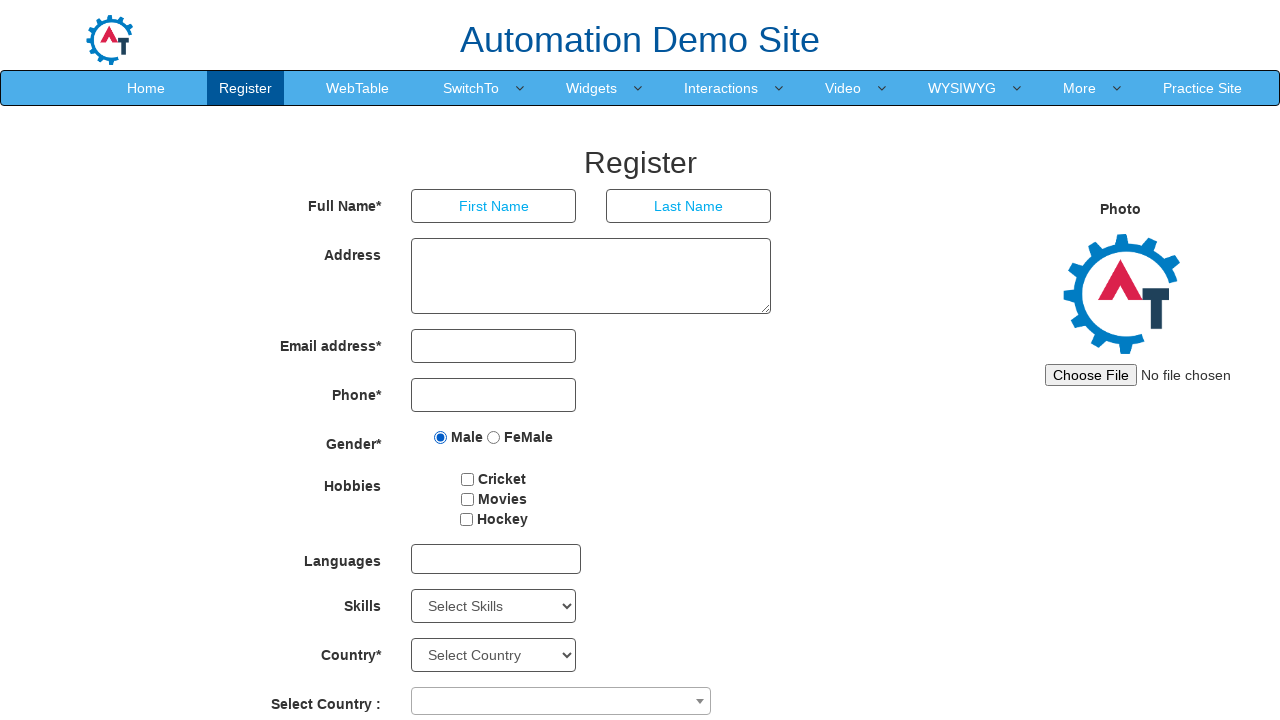